Tests adding and then removing an element dynamically

Starting URL: https://the-internet.herokuapp.com/

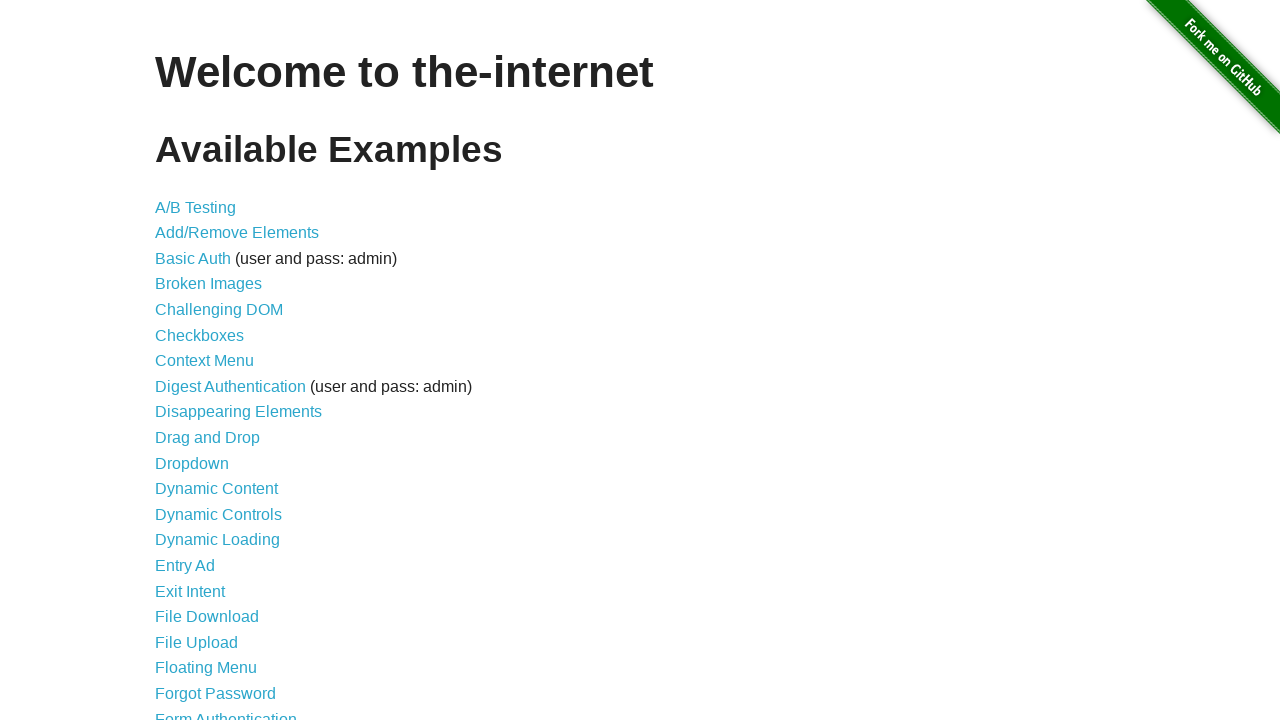

Clicked on Add/Remove Elements link at (237, 233) on a[href='/add_remove_elements/']
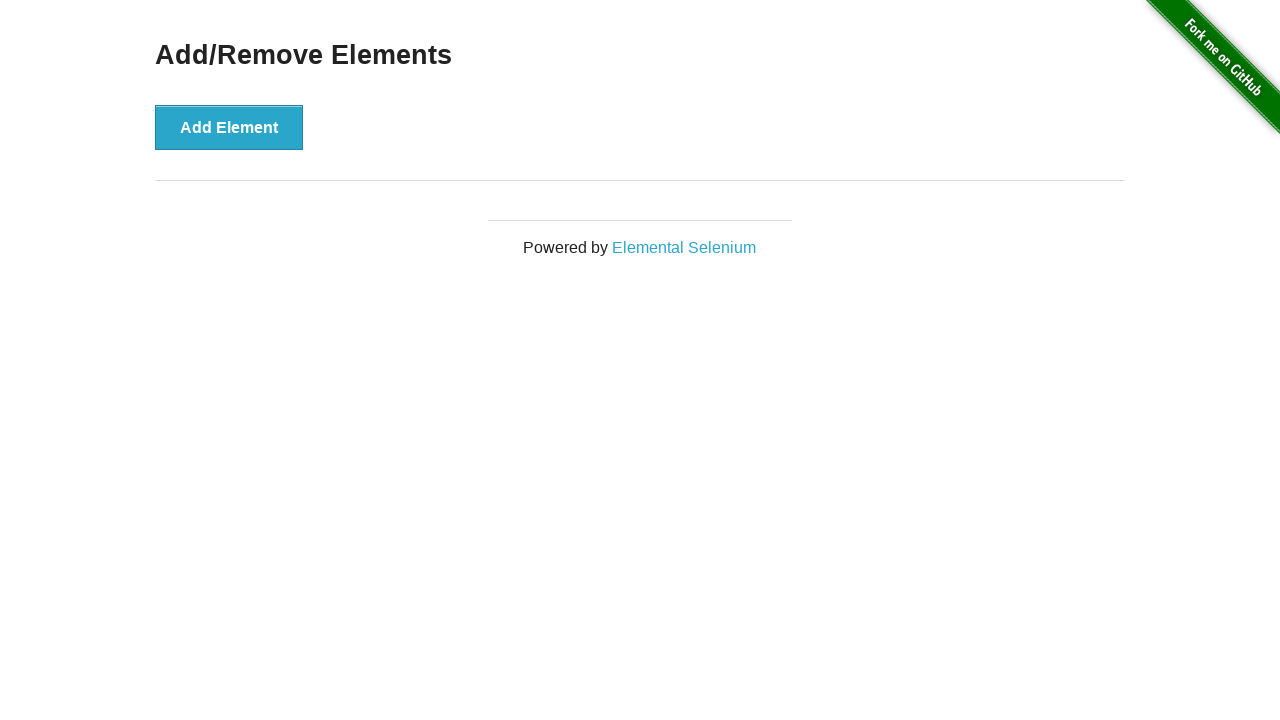

Clicked Add Element button to add a new element at (229, 127) on button[onclick='addElement()']
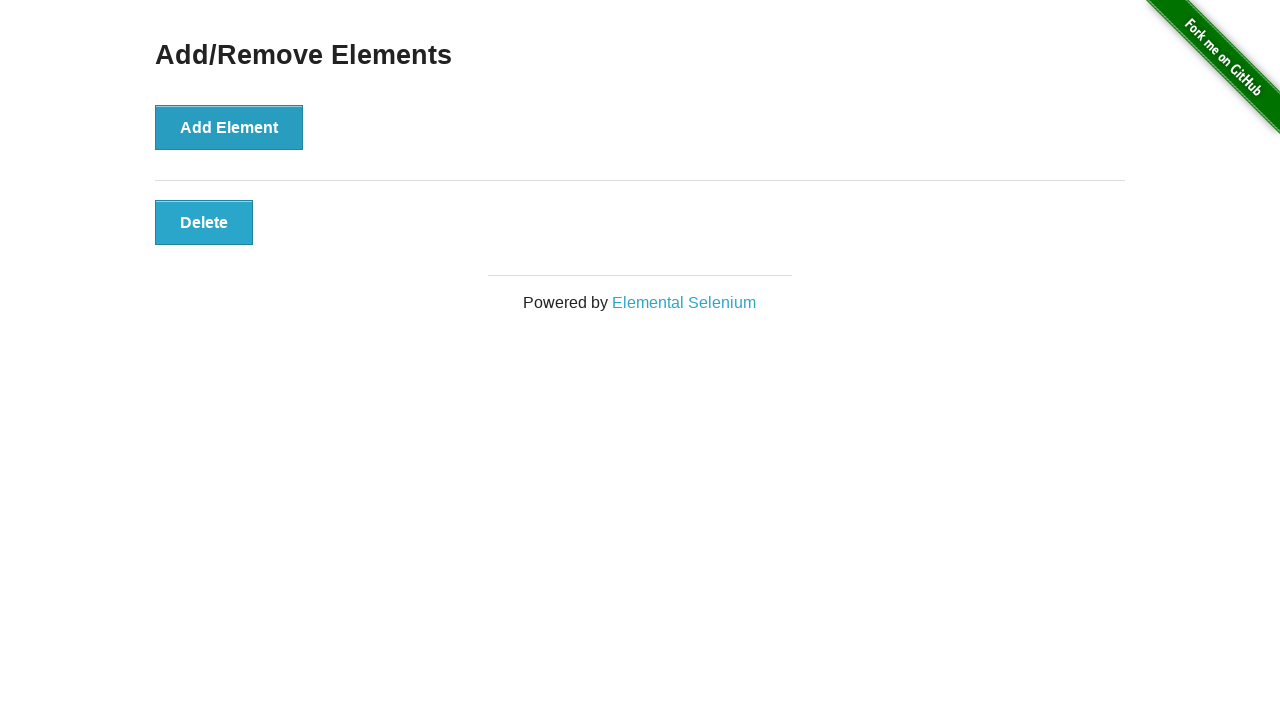

Clicked the Delete button on the added element at (204, 222) on button.added-manually
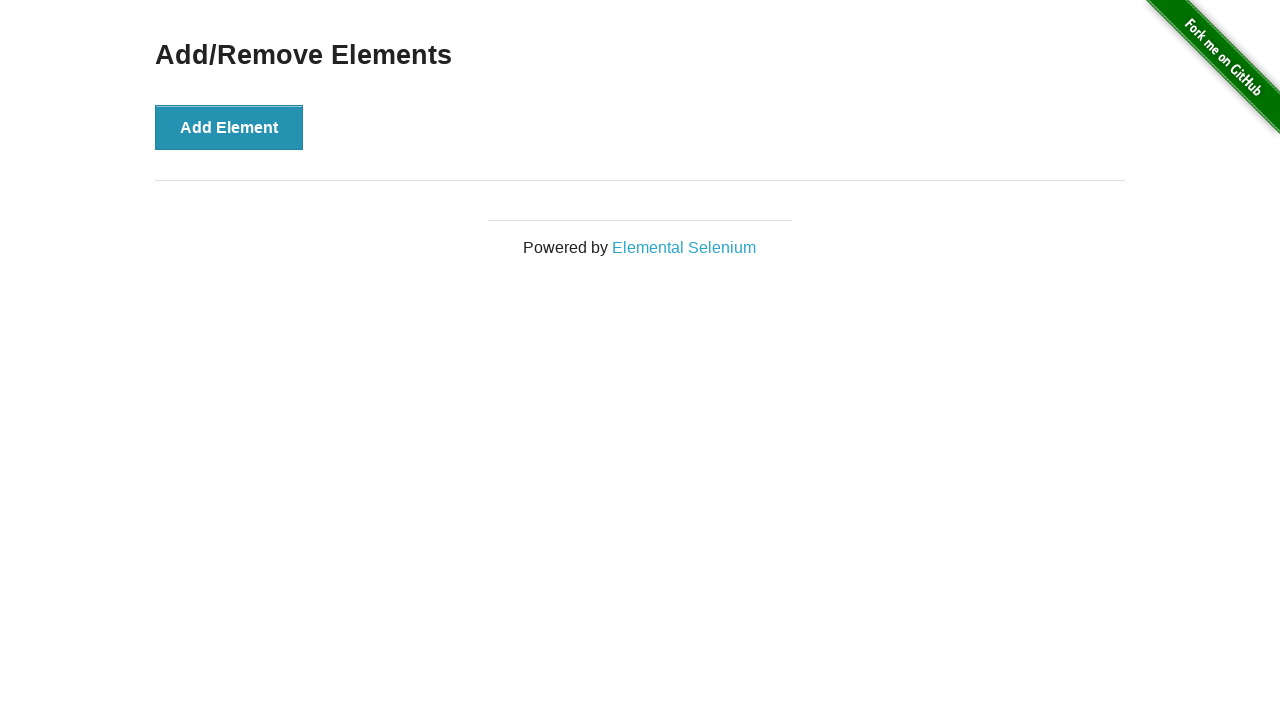

Waited 500ms for element removal to complete
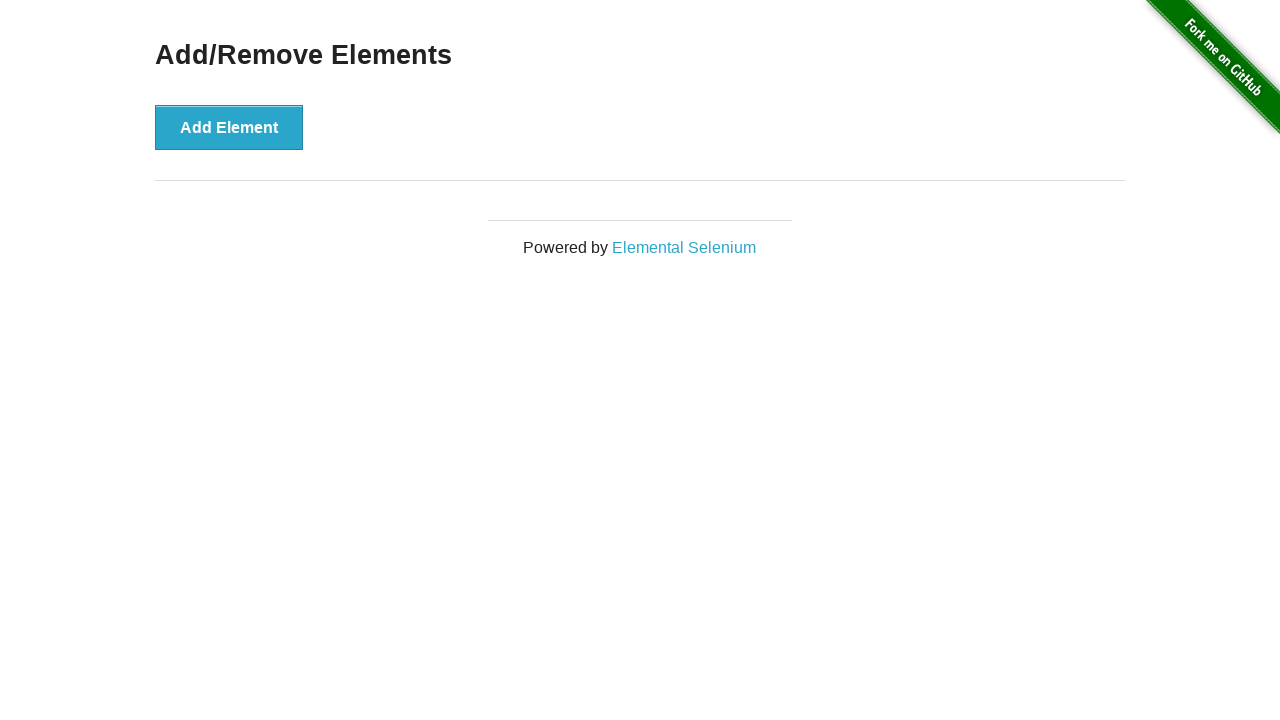

Verified that the added element has been removed successfully
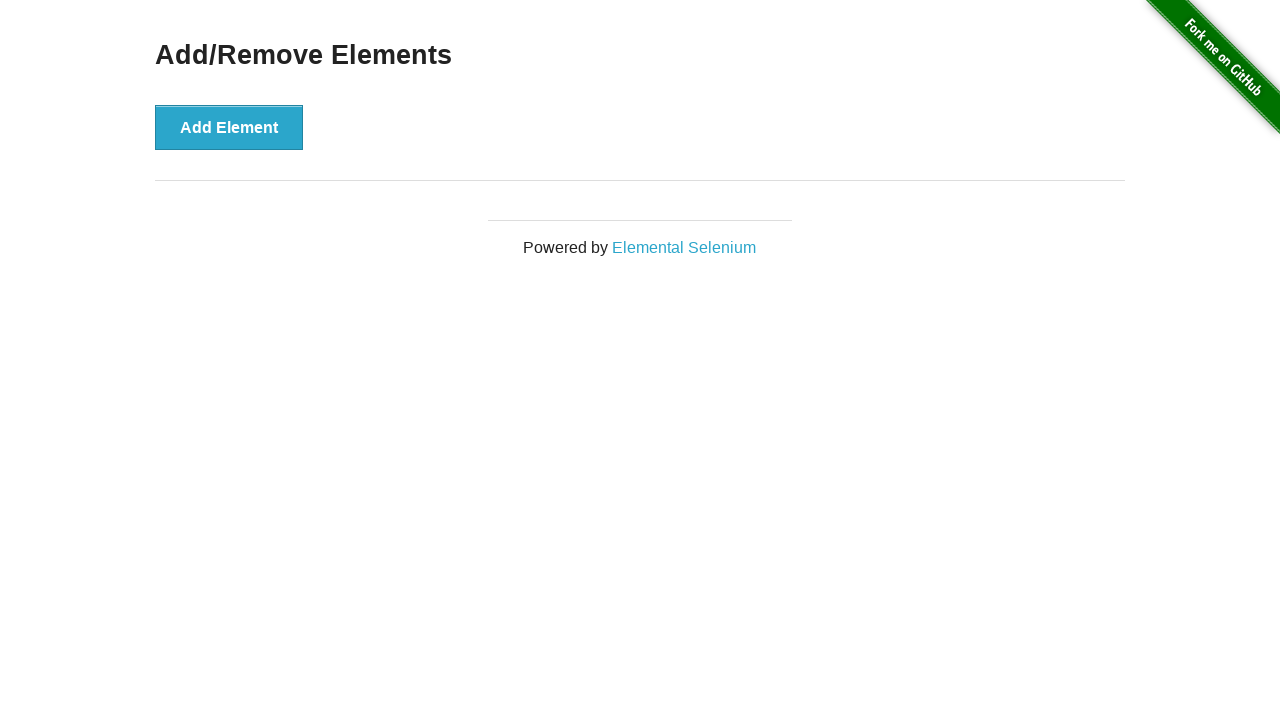

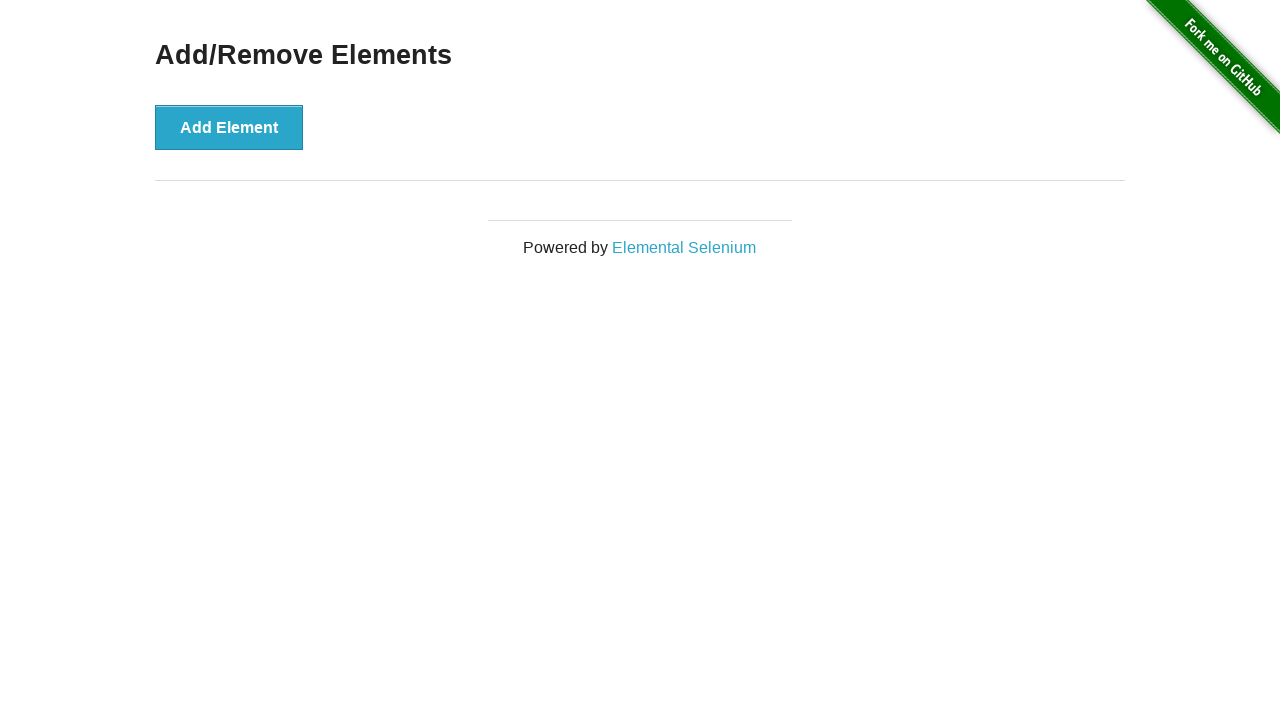